Tests dynamic controls functionality by navigating to the Dynamic Controls page, clicking a checkbox, removing it via button click, waiting for confirmation message, then adding it back and verifying the message.

Starting URL: https://the-internet.herokuapp.com/

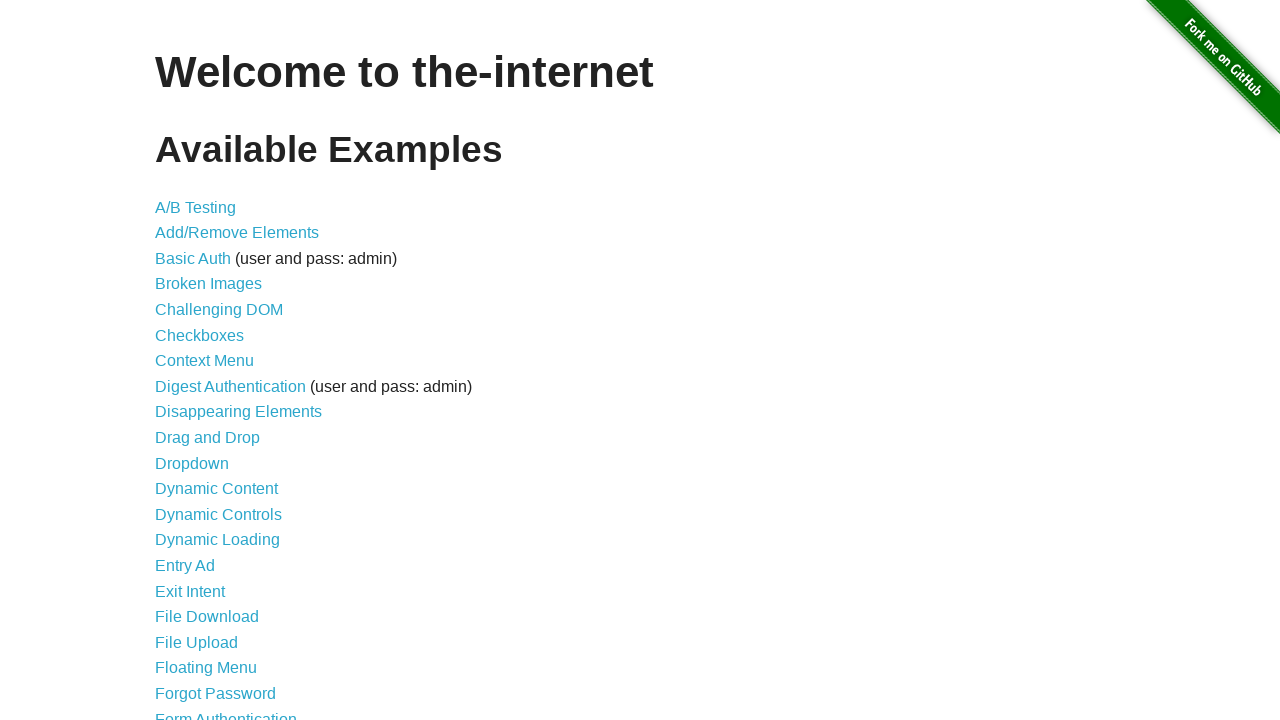

Navigated to the-internet.herokuapp.com homepage
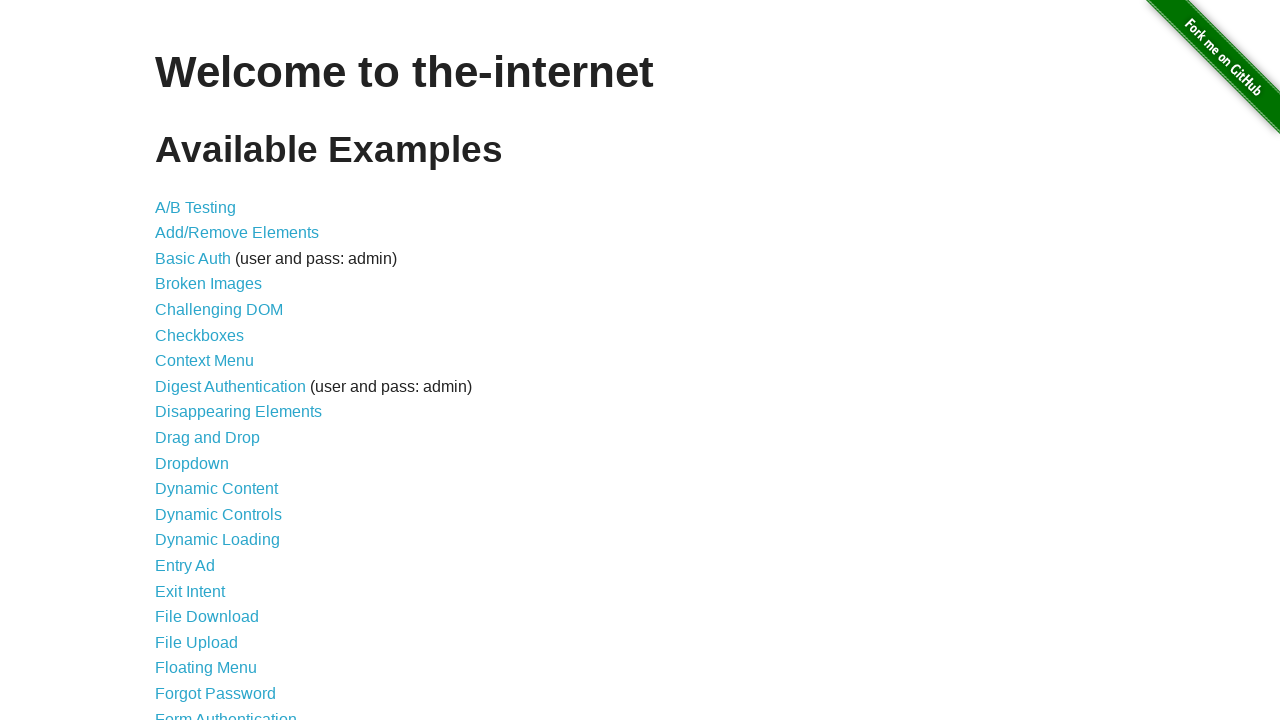

Clicked Dynamic Controls link at (218, 514) on text=Dynamic Controls
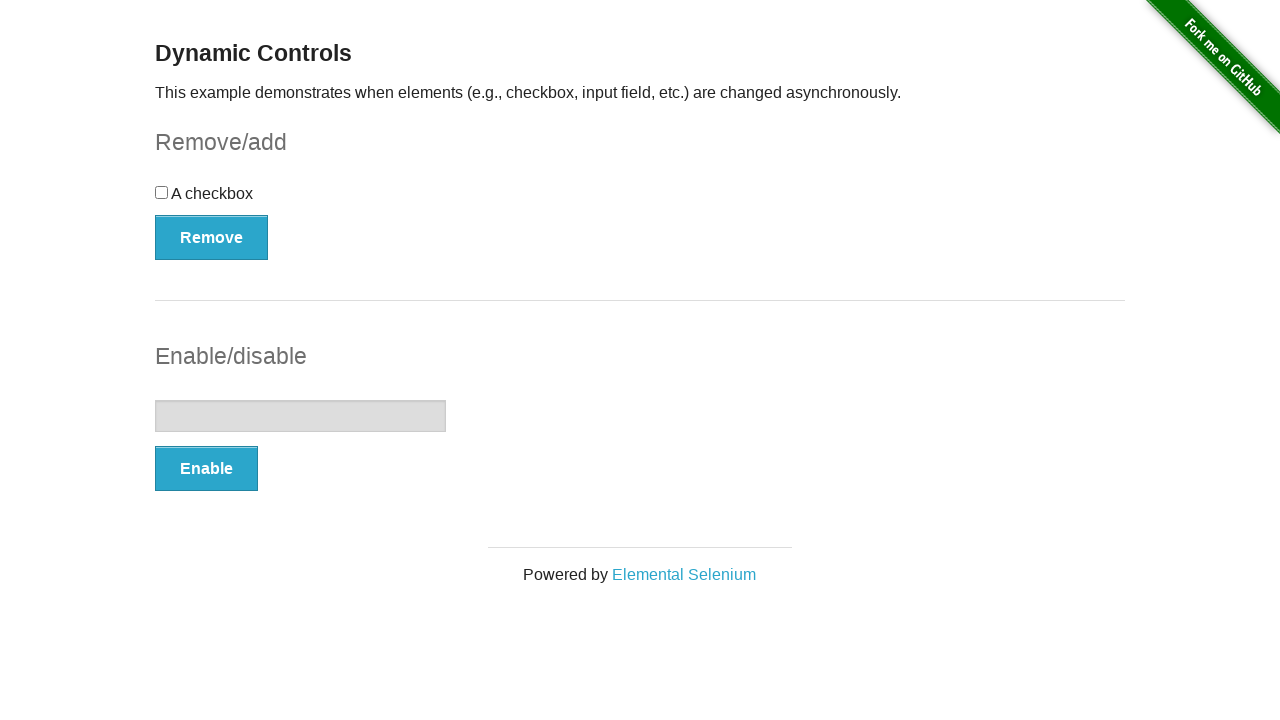

Clicked the checkbox to select it at (162, 192) on div#checkbox input[type='checkbox']
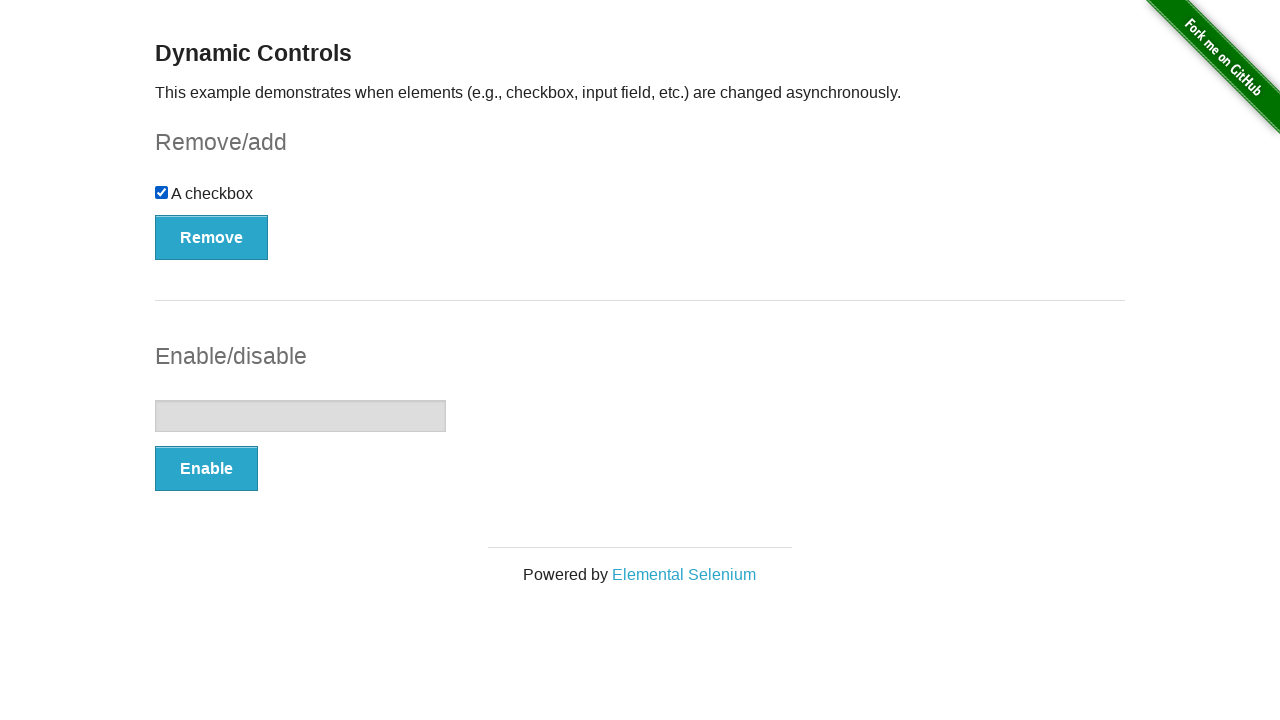

Clicked the Remove button to delete the checkbox at (212, 237) on xpath=//button[@onclick='swapCheckbox()']
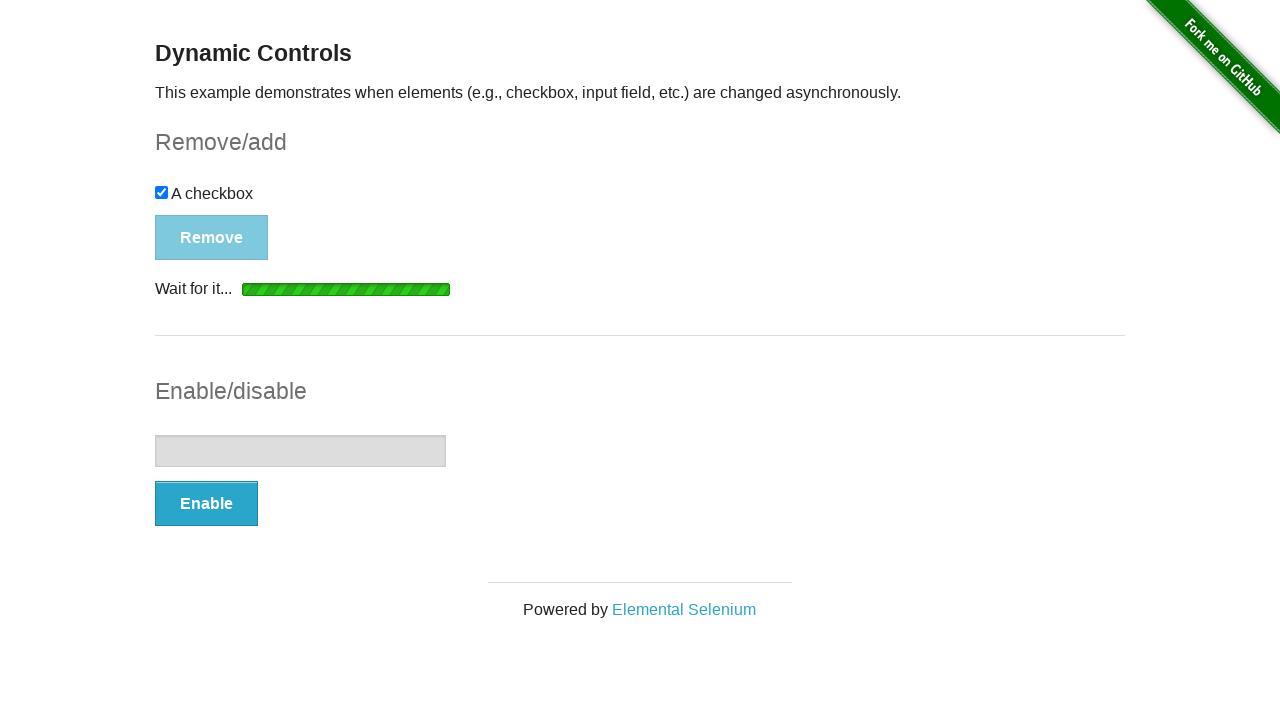

Confirmation message appeared - checkbox removed successfully
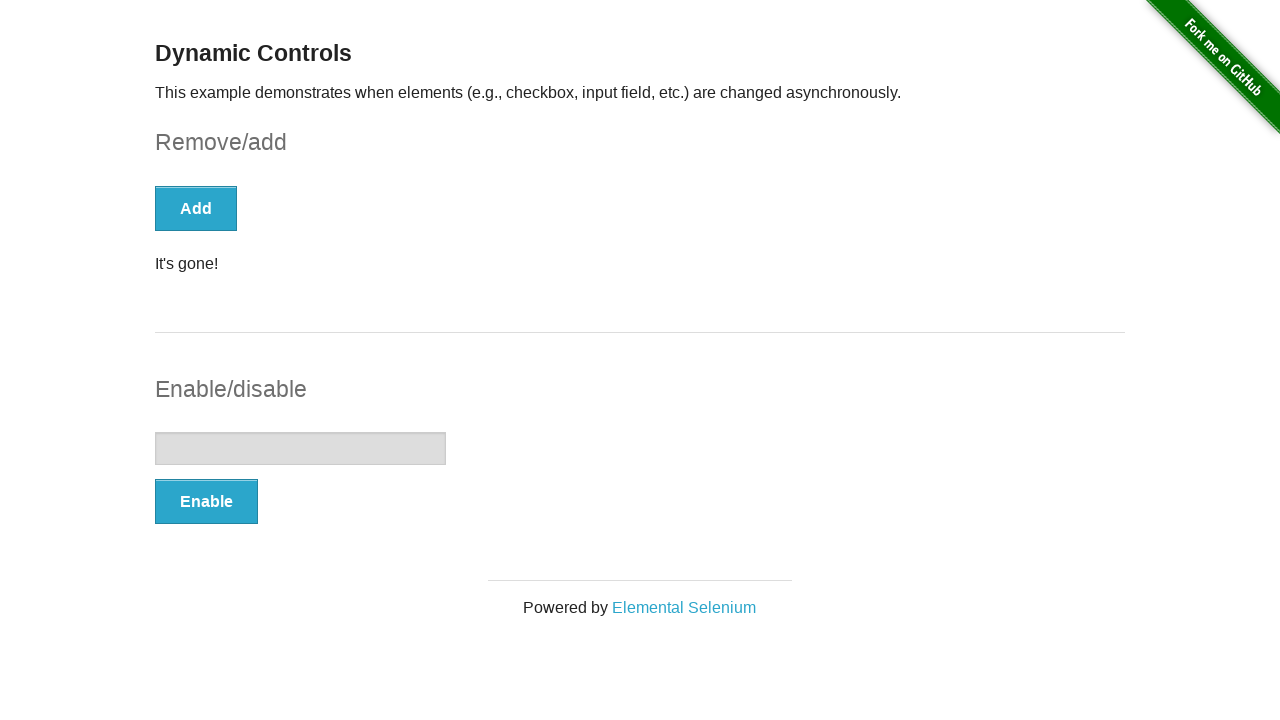

Clicked the Add button to restore the checkbox at (196, 208) on xpath=//button[@onclick='swapCheckbox()']
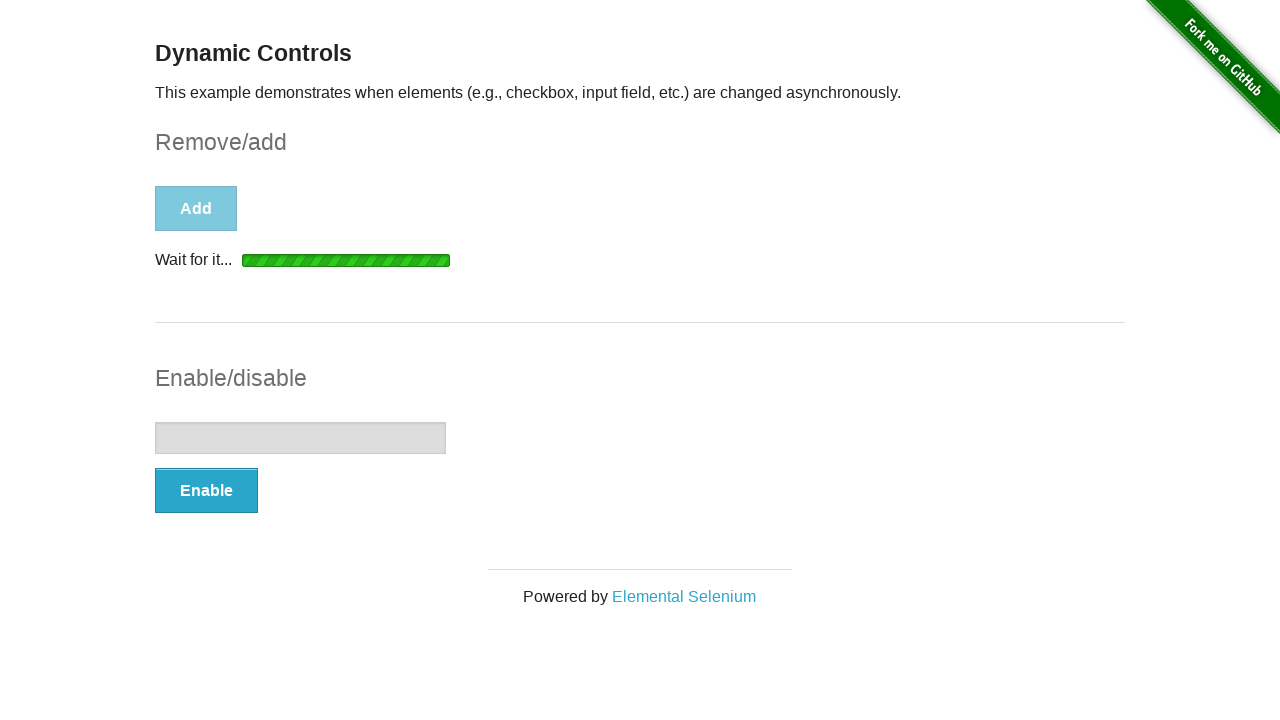

Confirmation message appeared - checkbox added back successfully
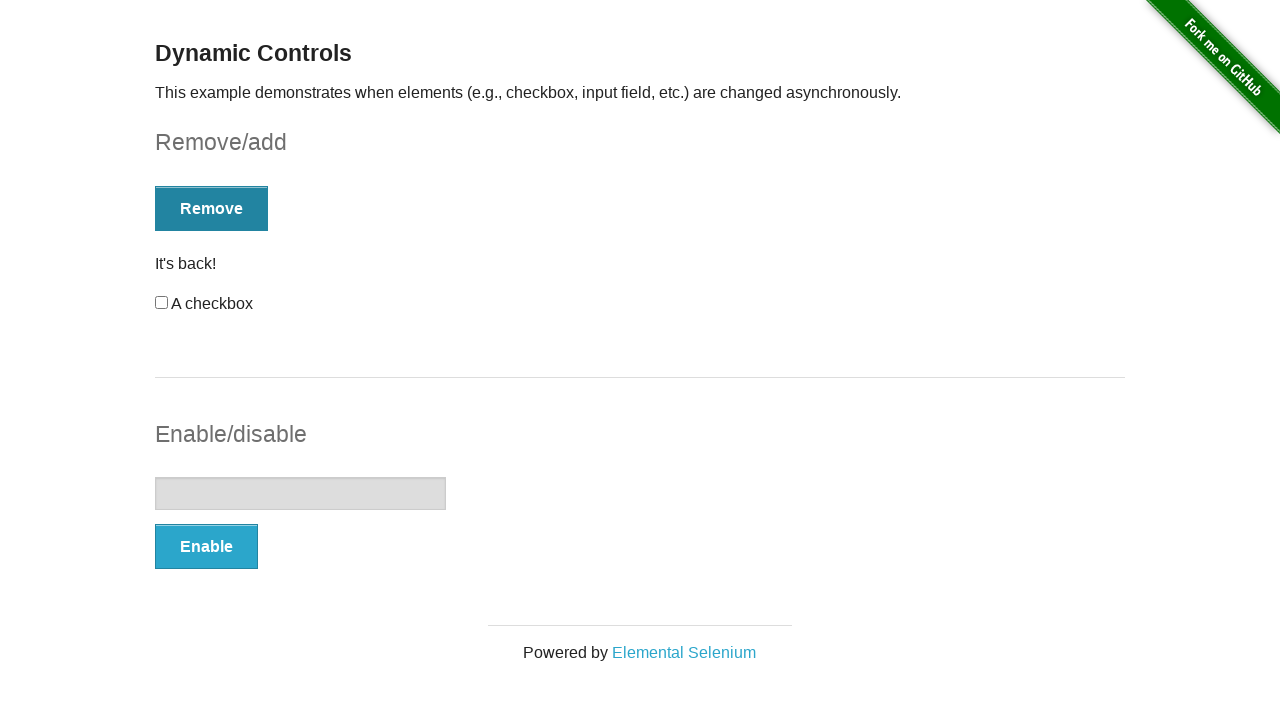

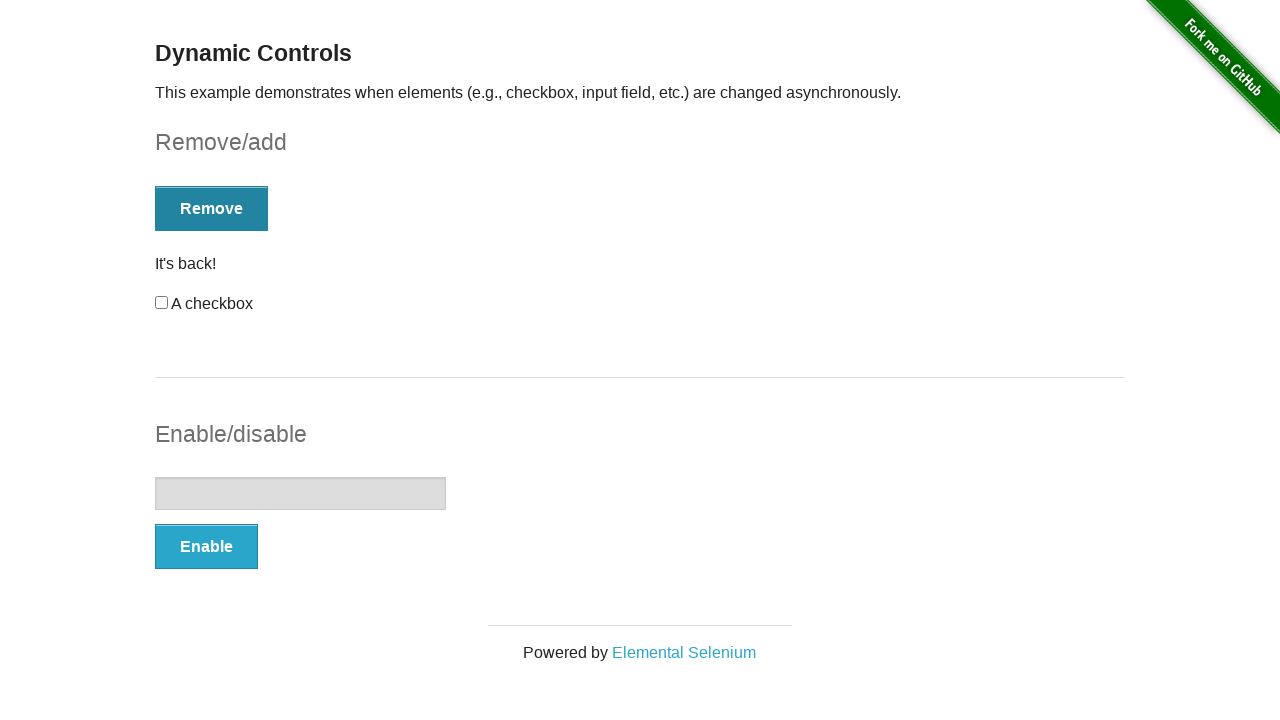